Tests registration with special characters (hyphen) in the username to verify allowed special symbols are accepted.

Starting URL: https://demoblaze.com/

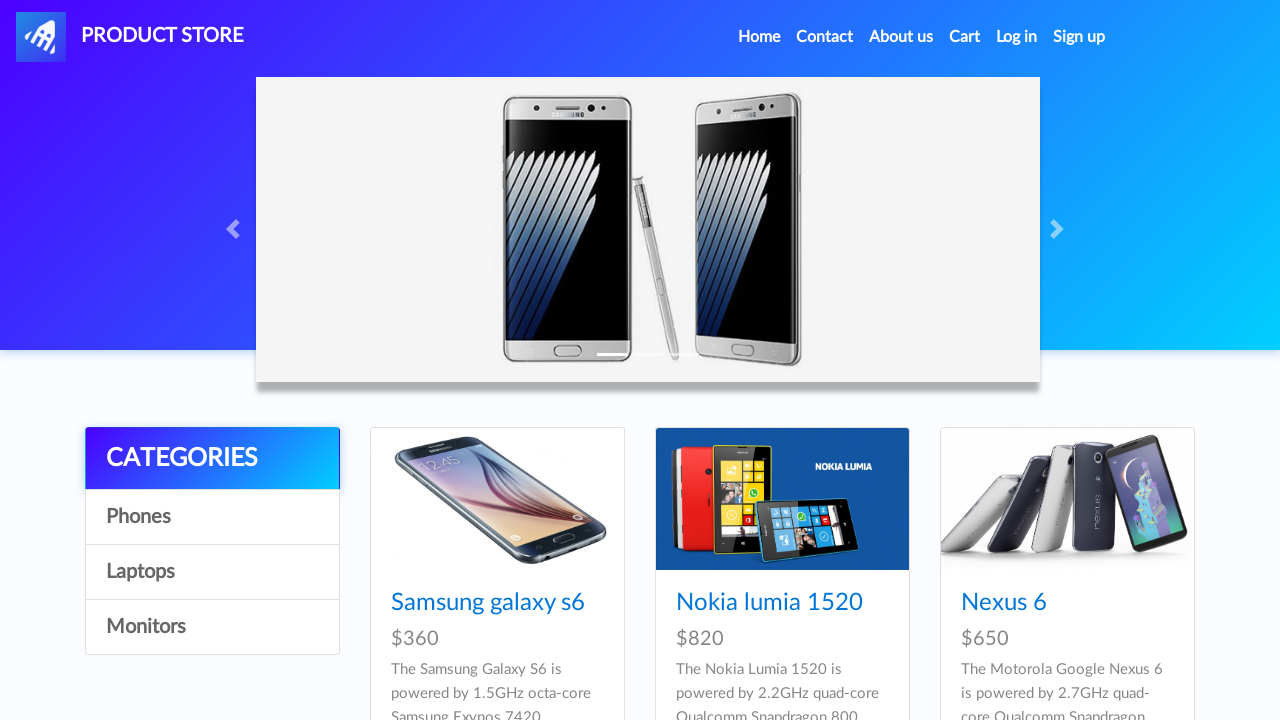

Set up dialog handler to capture alert messages
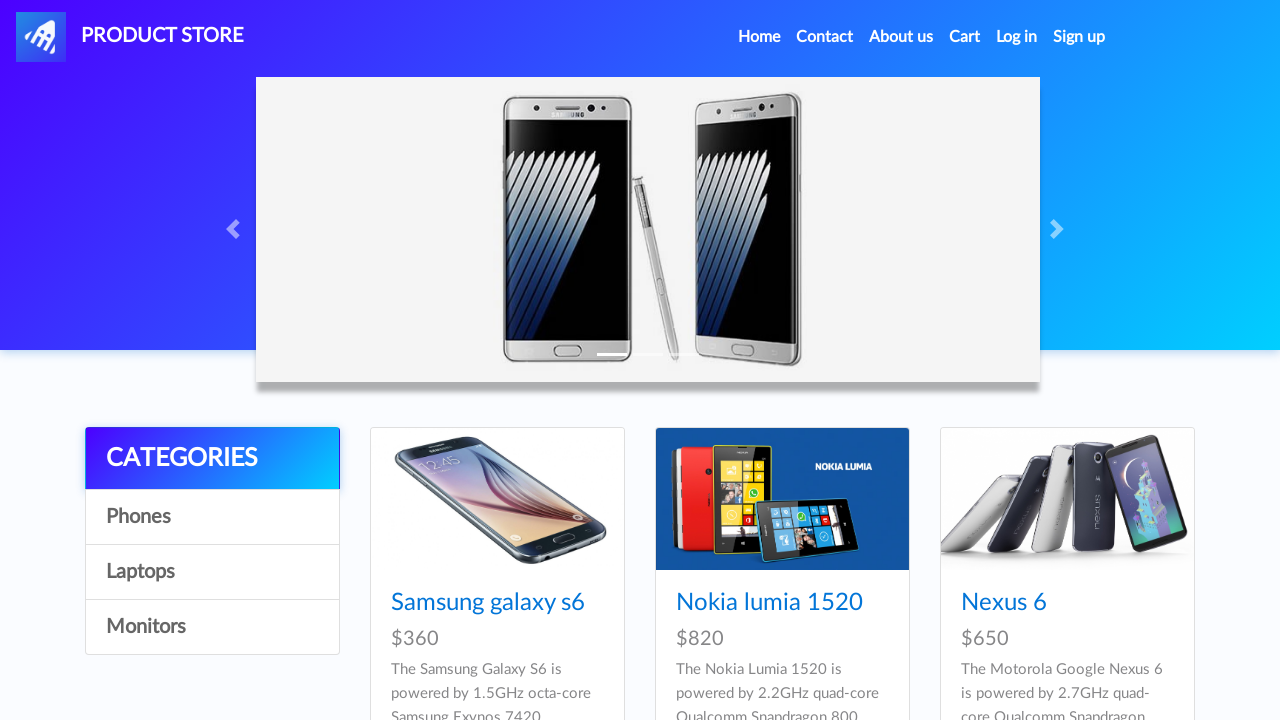

Clicked 'Sign up' link in navbar at (1079, 37) on internal:role=link[name="Sign up"i]
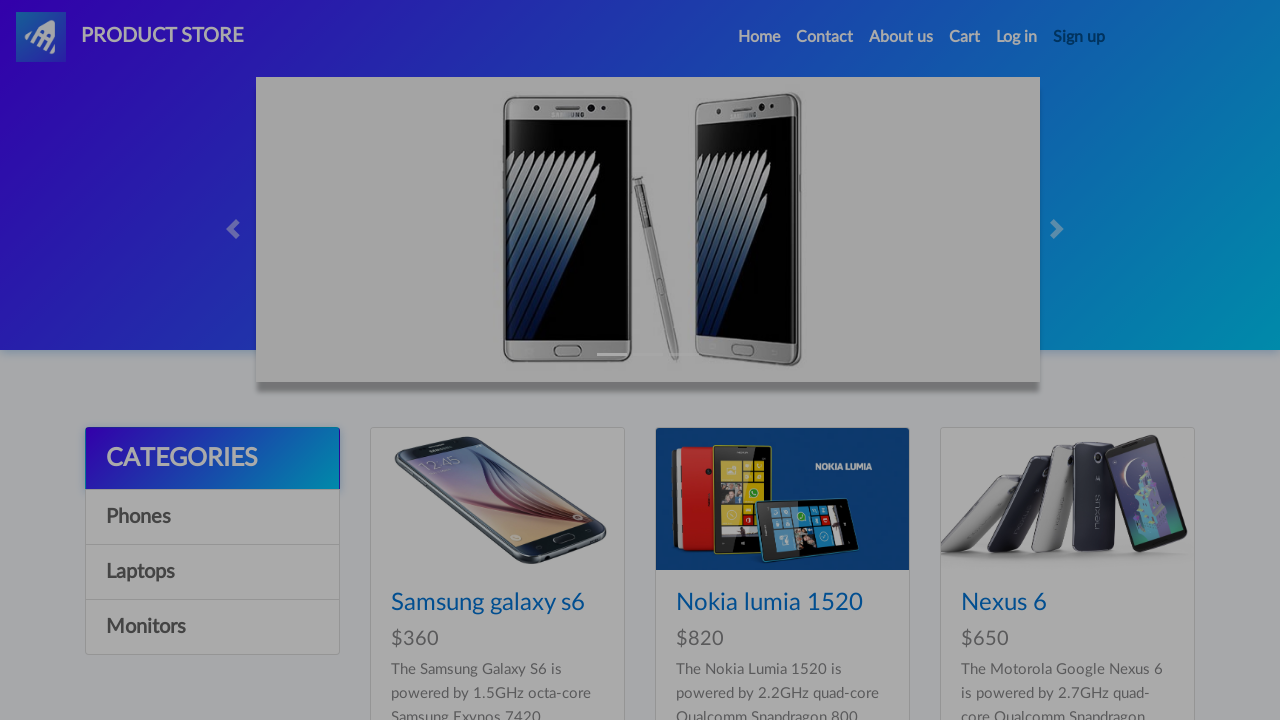

Filled username field with 'test_user-583' (includes hyphen special character) on #sign-username
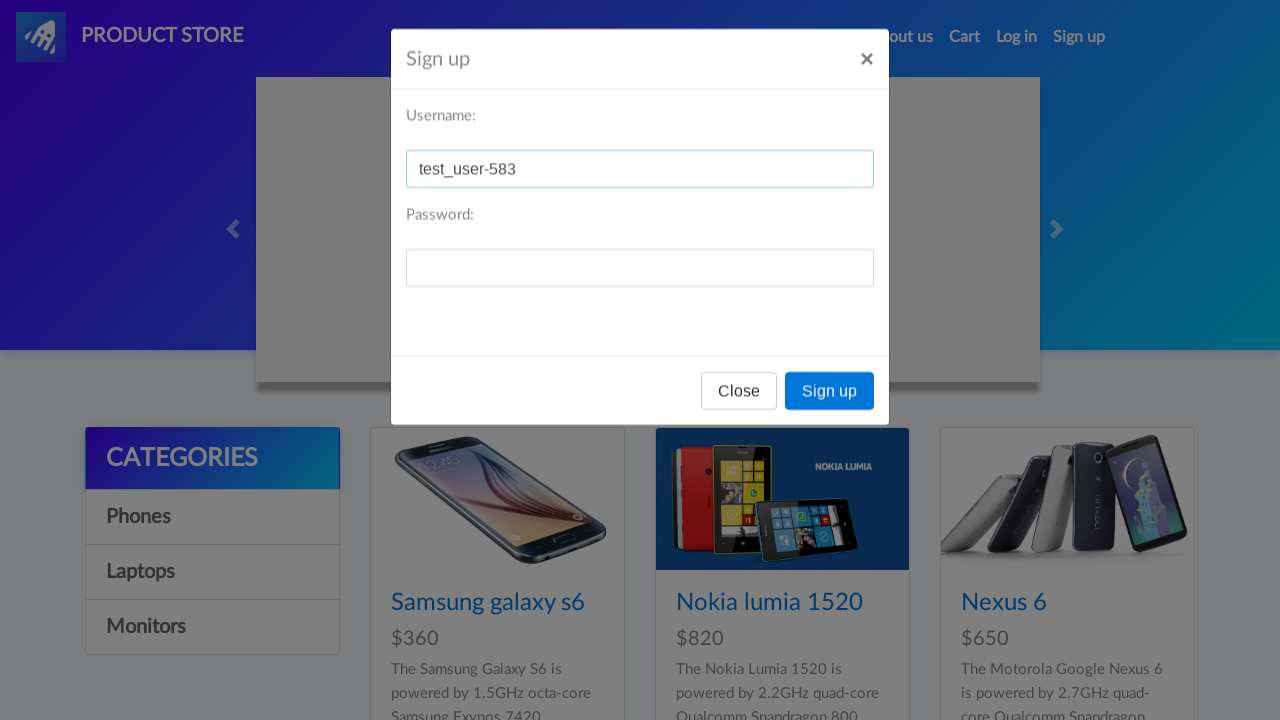

Filled password field with 'aB@123' on #sign-password
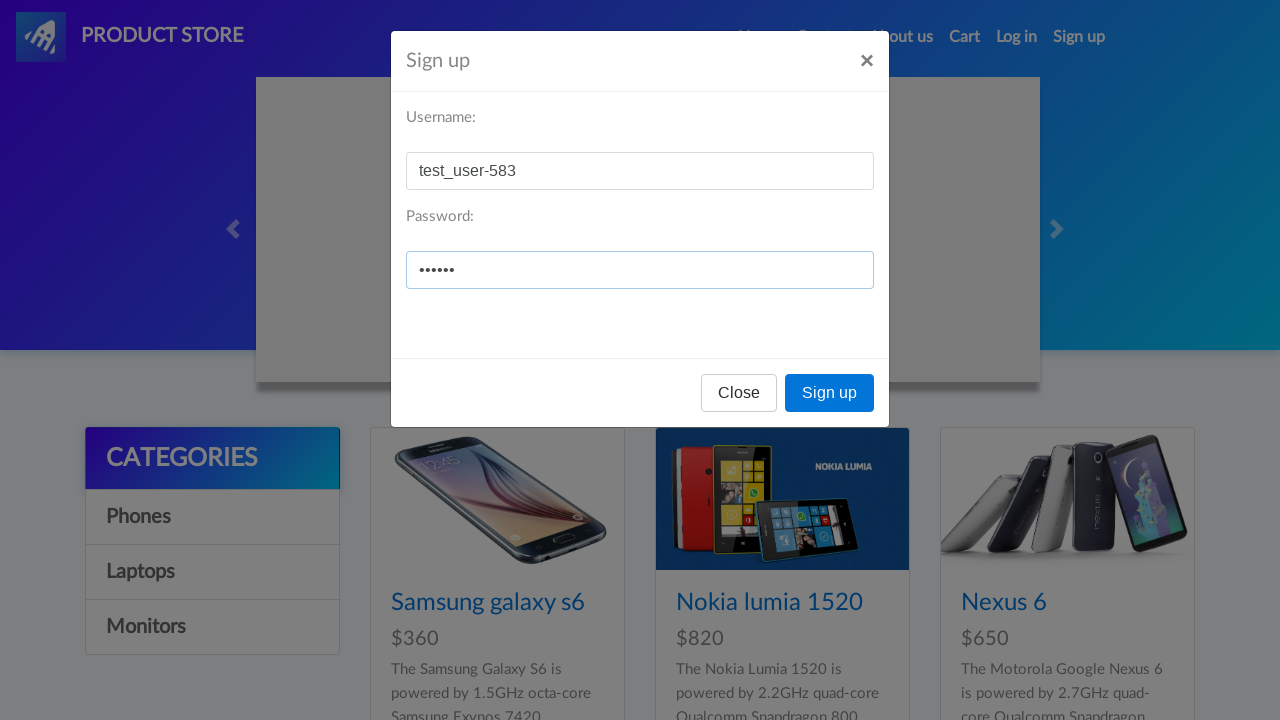

Clicked 'Sign up' button to submit registration form at (830, 393) on internal:role=button[name="Sign up"i]
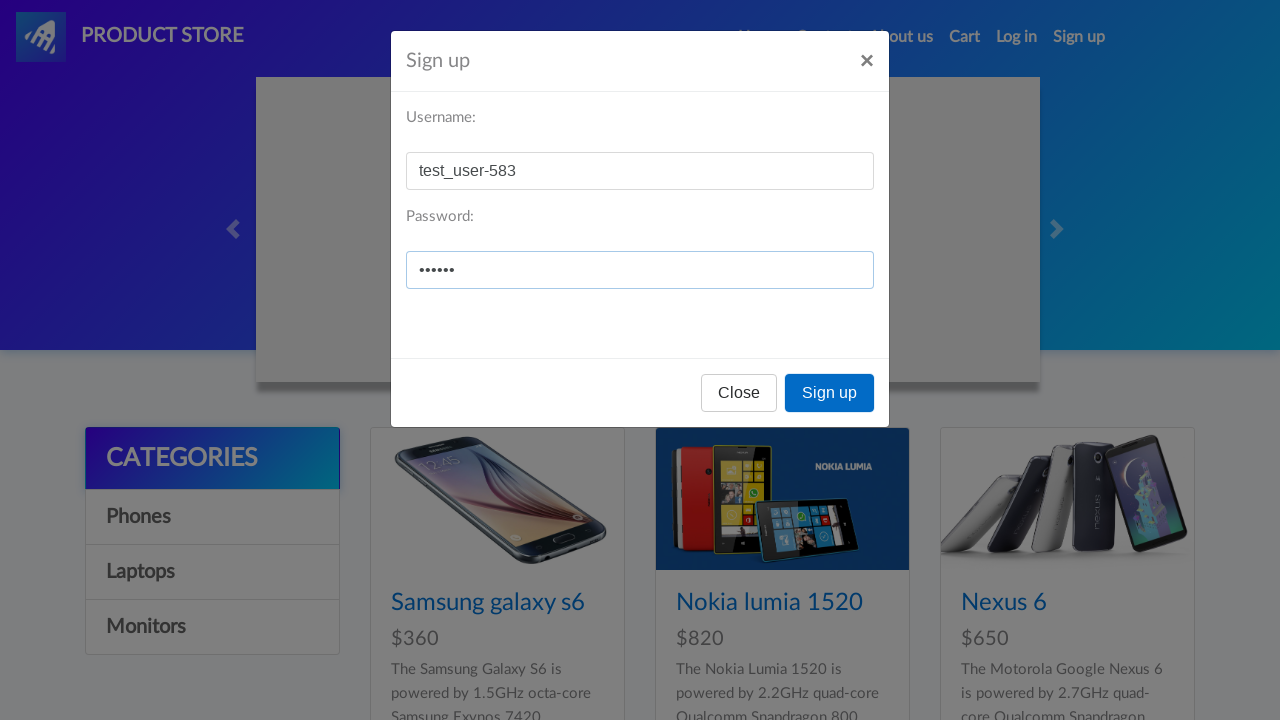

Waited for dialog/alert to appear
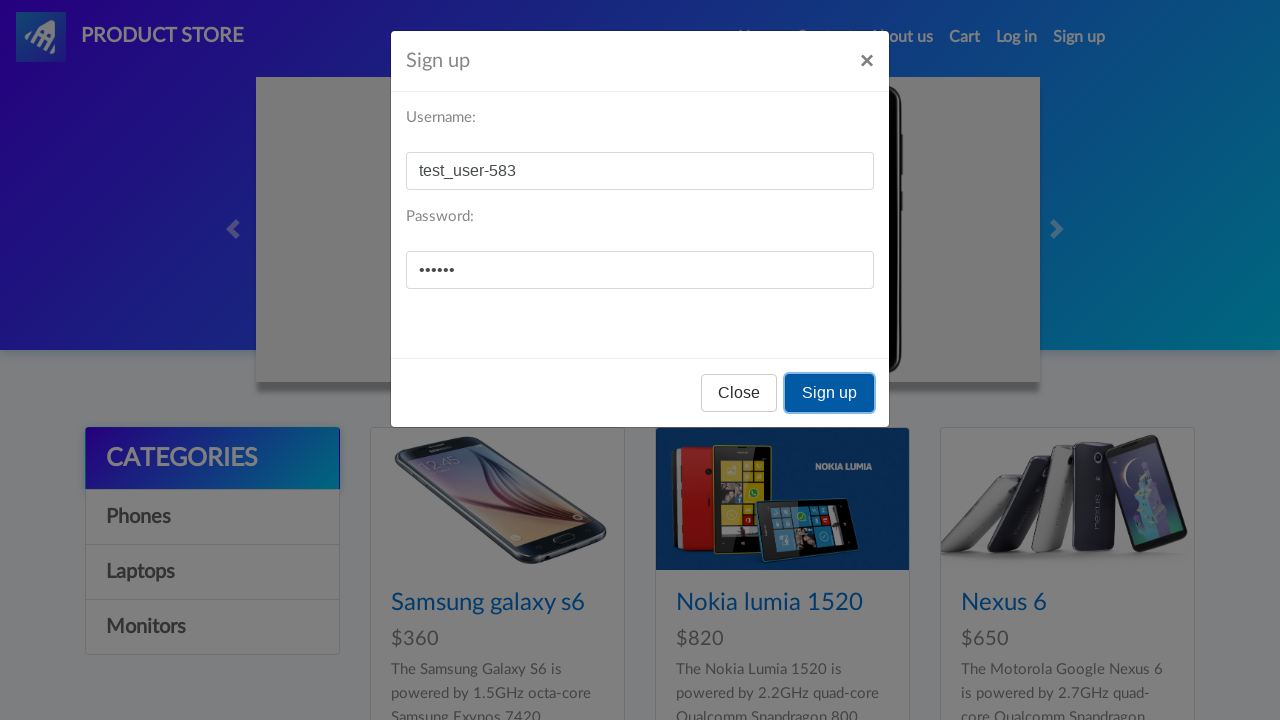

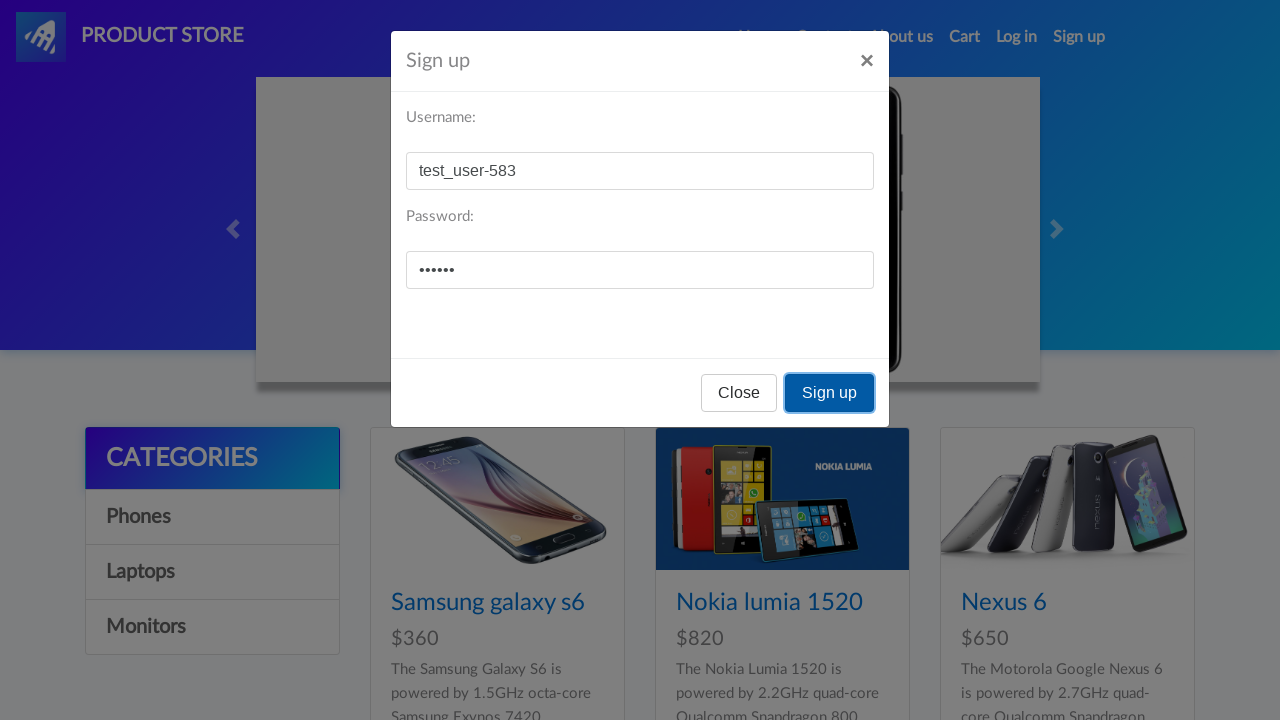